Adds 5 rows to a table by clicking Add New button, filling in name, department, and phone fields, then confirming with the Add button in each iteration

Starting URL: https://www.tutorialrepublic.com/snippets/bootstrap/table-with-add-and-delete-row-feature.php

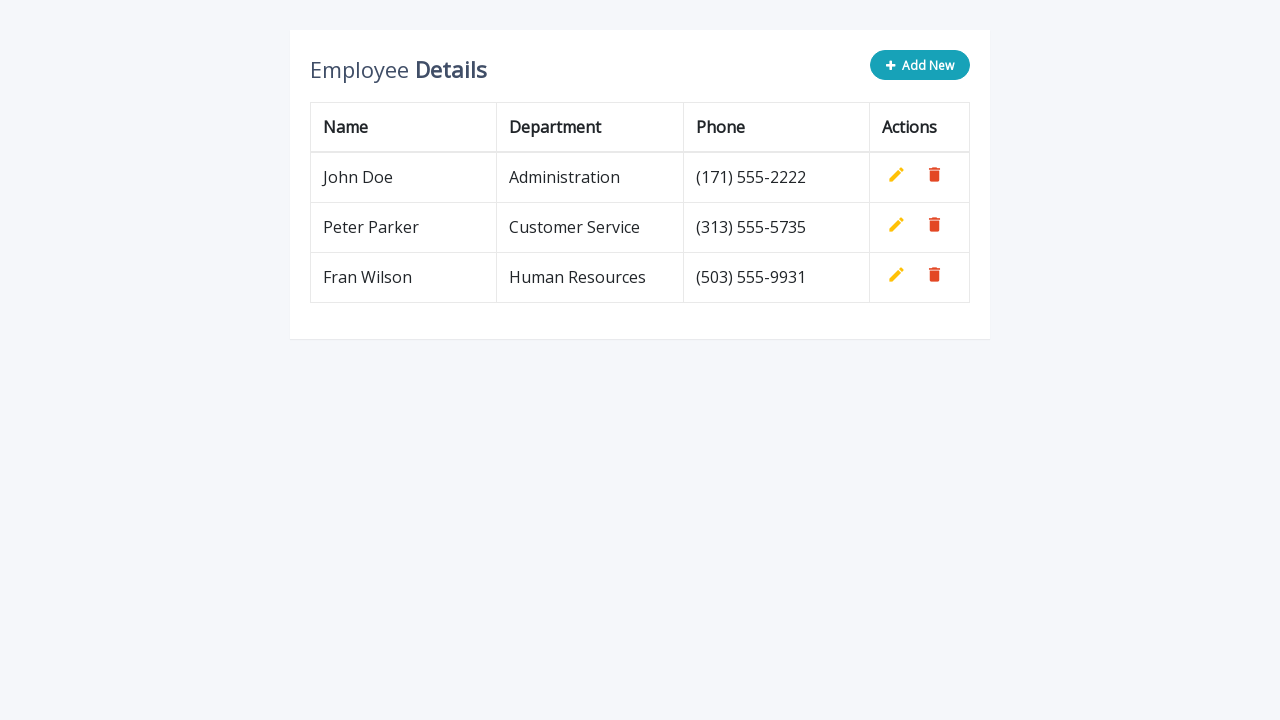

Navigated to the table with add and delete row feature page
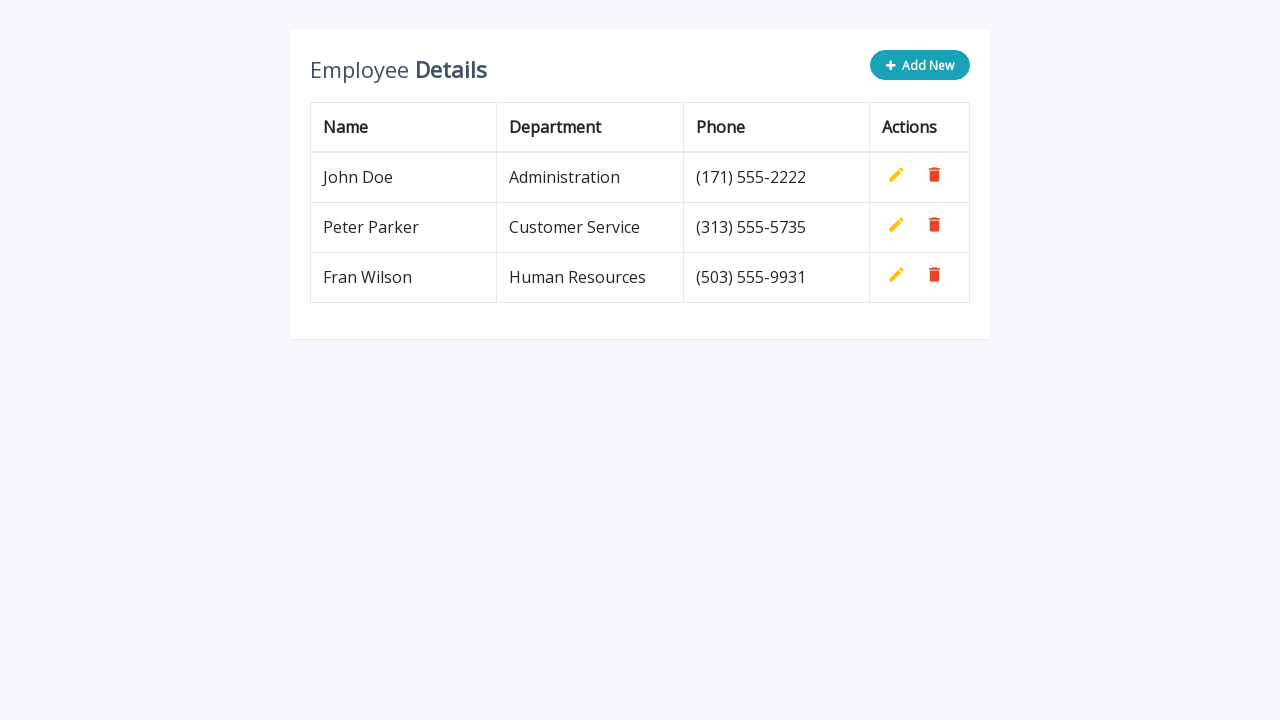

Clicked Add New button at (920, 65) on .add-new
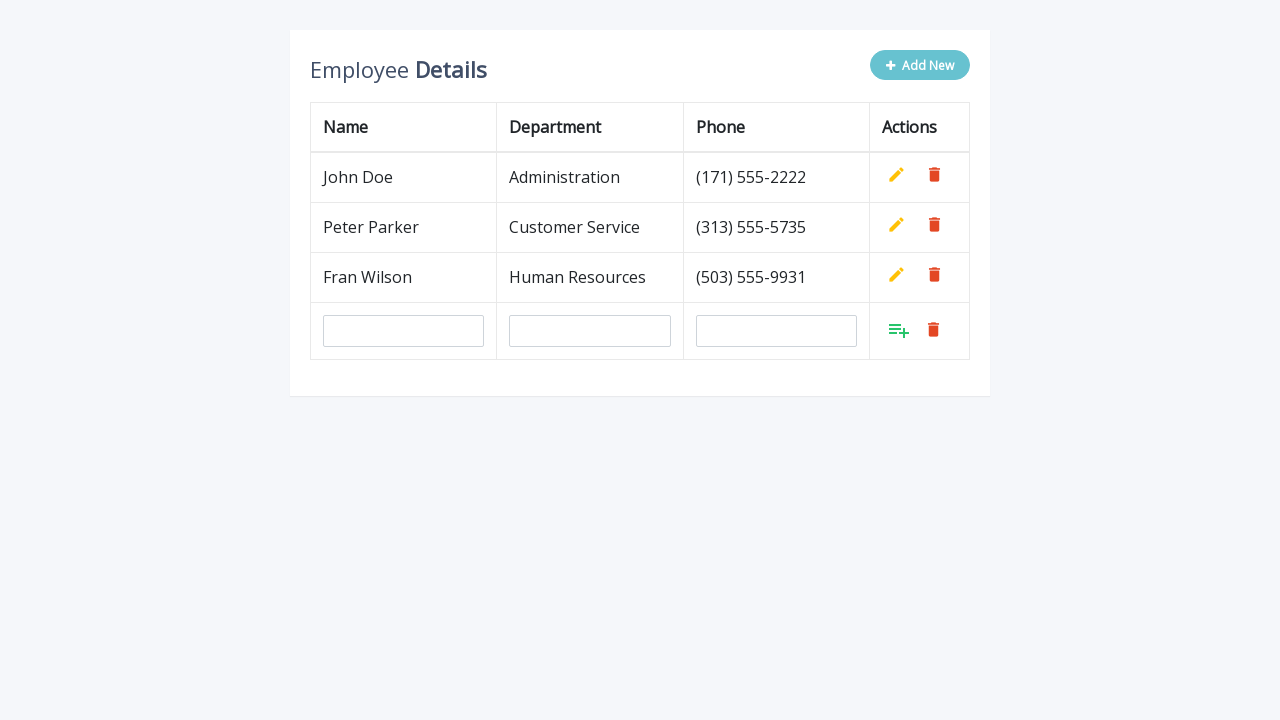

Filled in name field with 'Marija' on input[name='name']
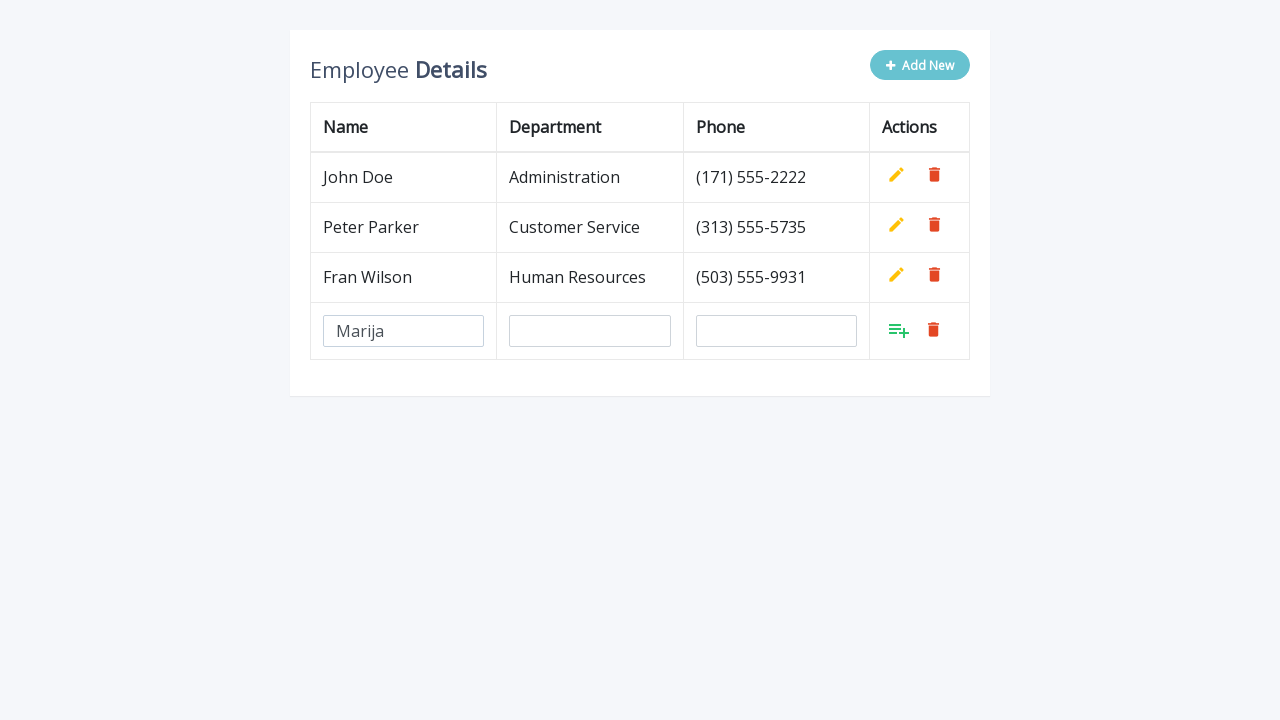

Filled in department field with 'QA Professionals' on input[name='department']
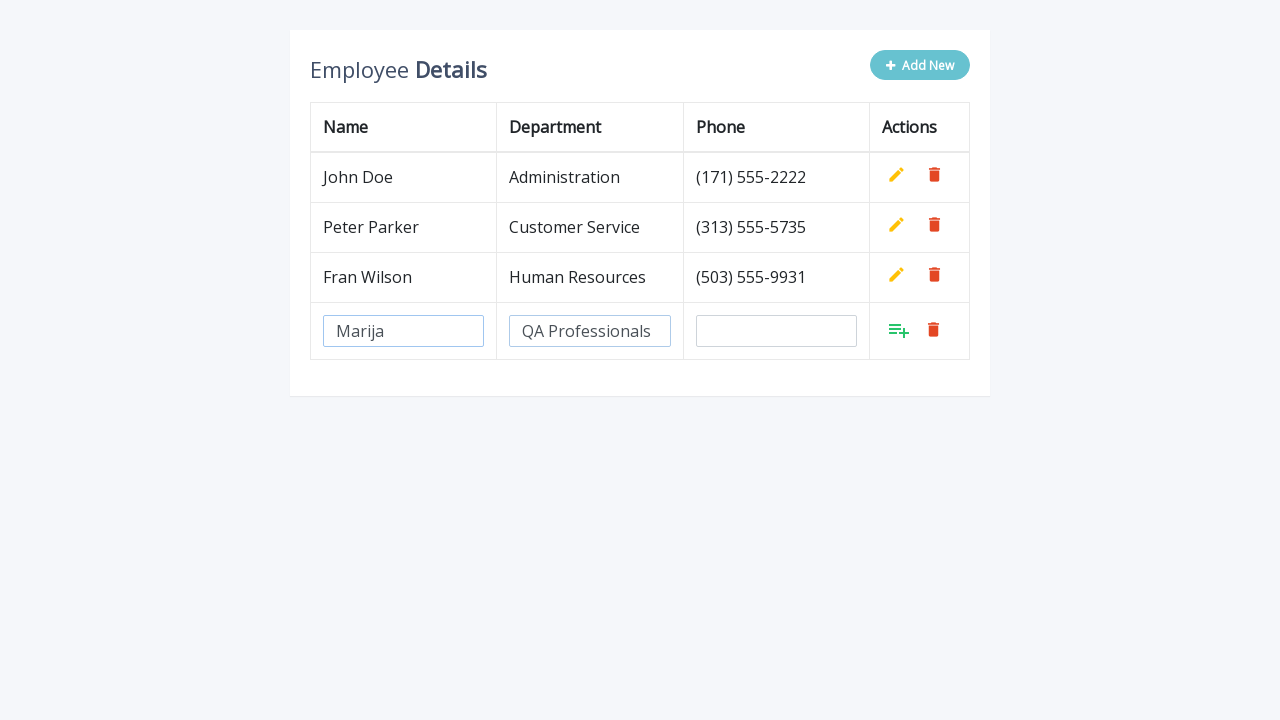

Filled in phone field with '0697114220' on input[name='phone']
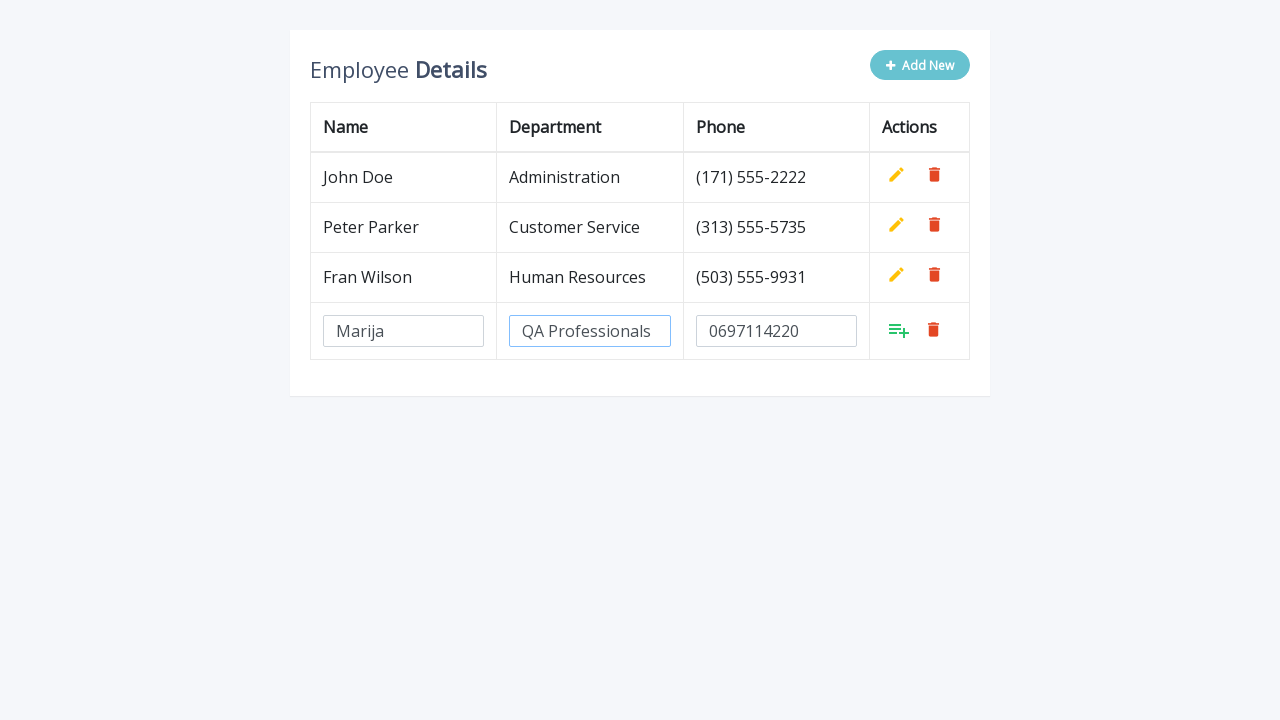

Clicked the Add button to confirm new row at (899, 330) on xpath=//table/tbody/tr[last()]/td[last()]/a[1]
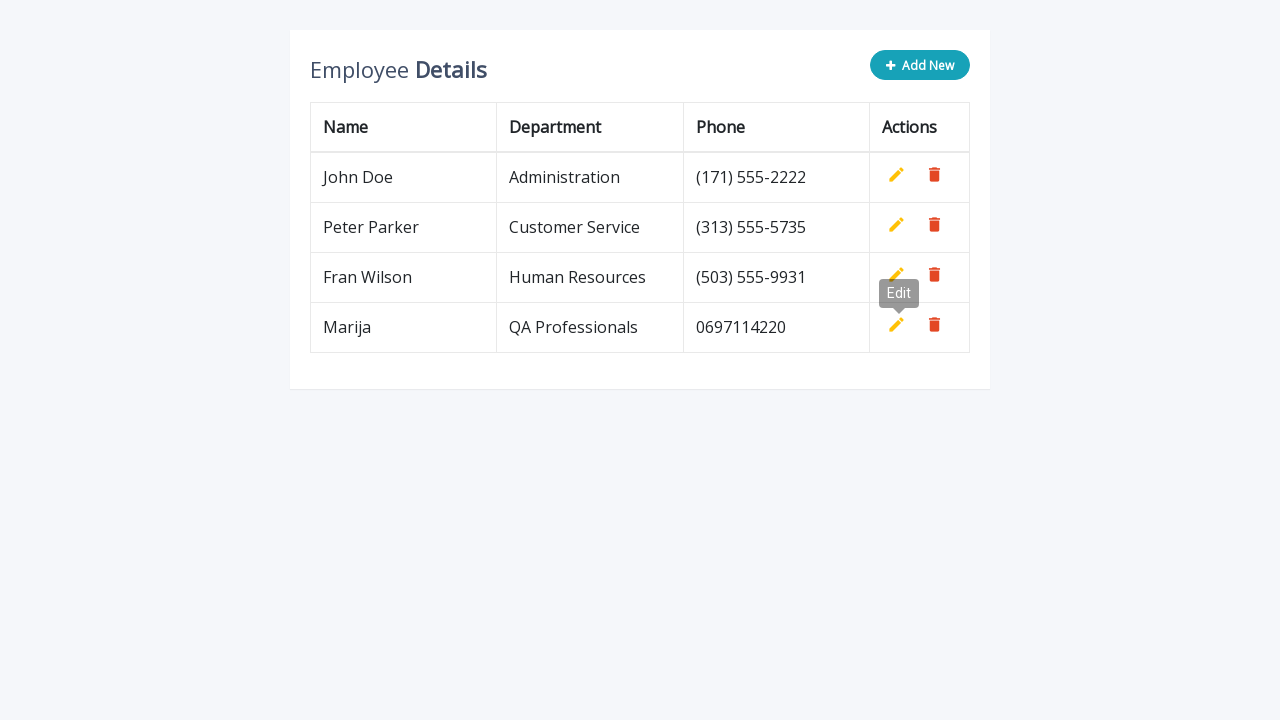

Waited 500ms before next iteration
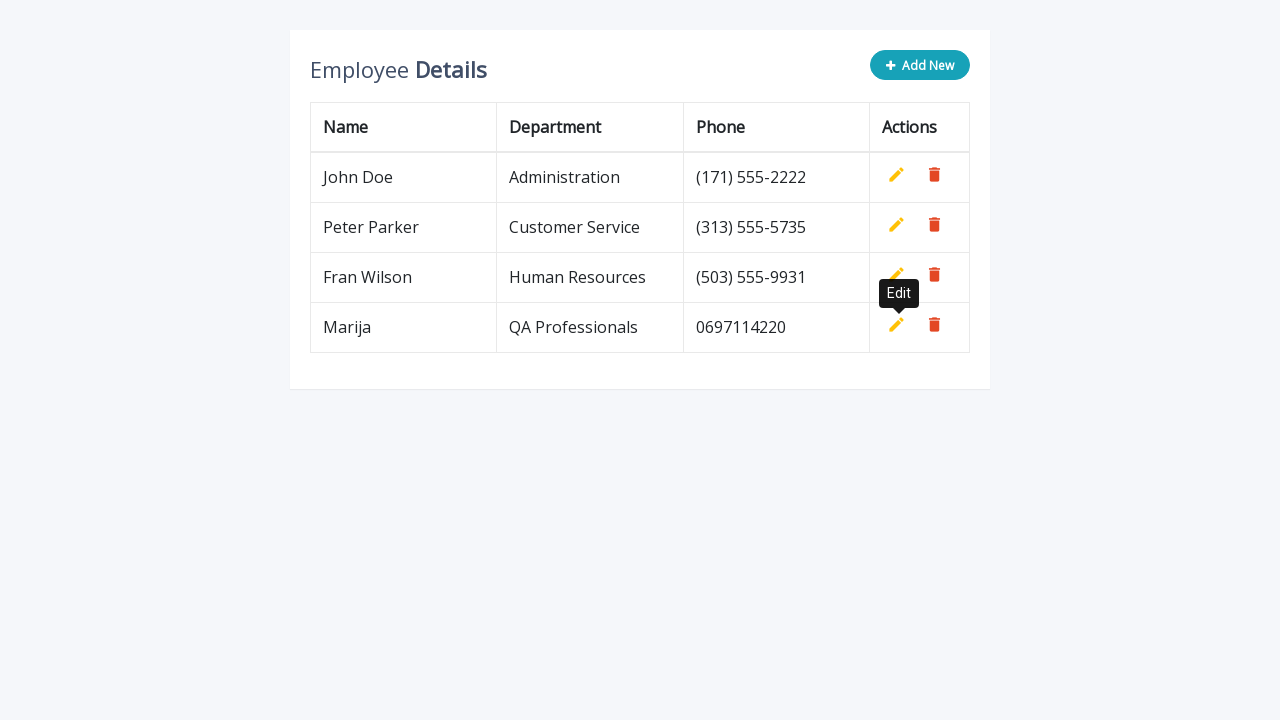

Clicked Add New button at (920, 65) on .add-new
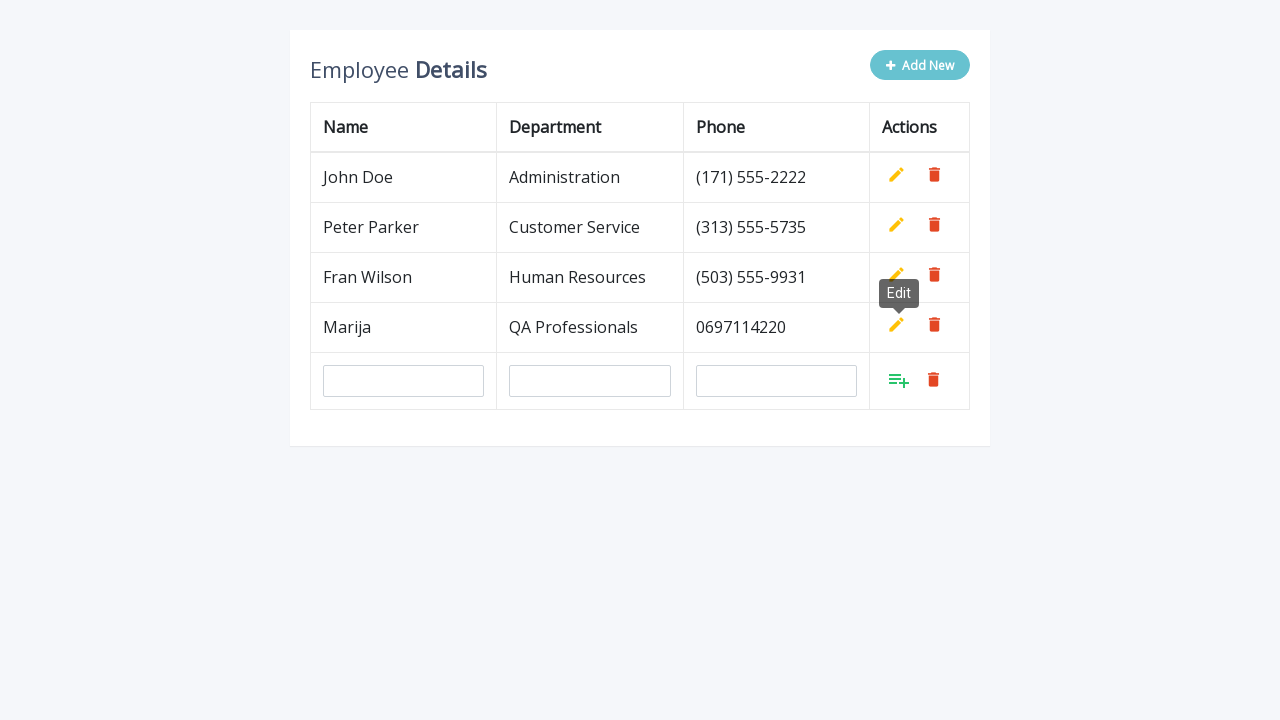

Filled in name field with 'Marija' on input[name='name']
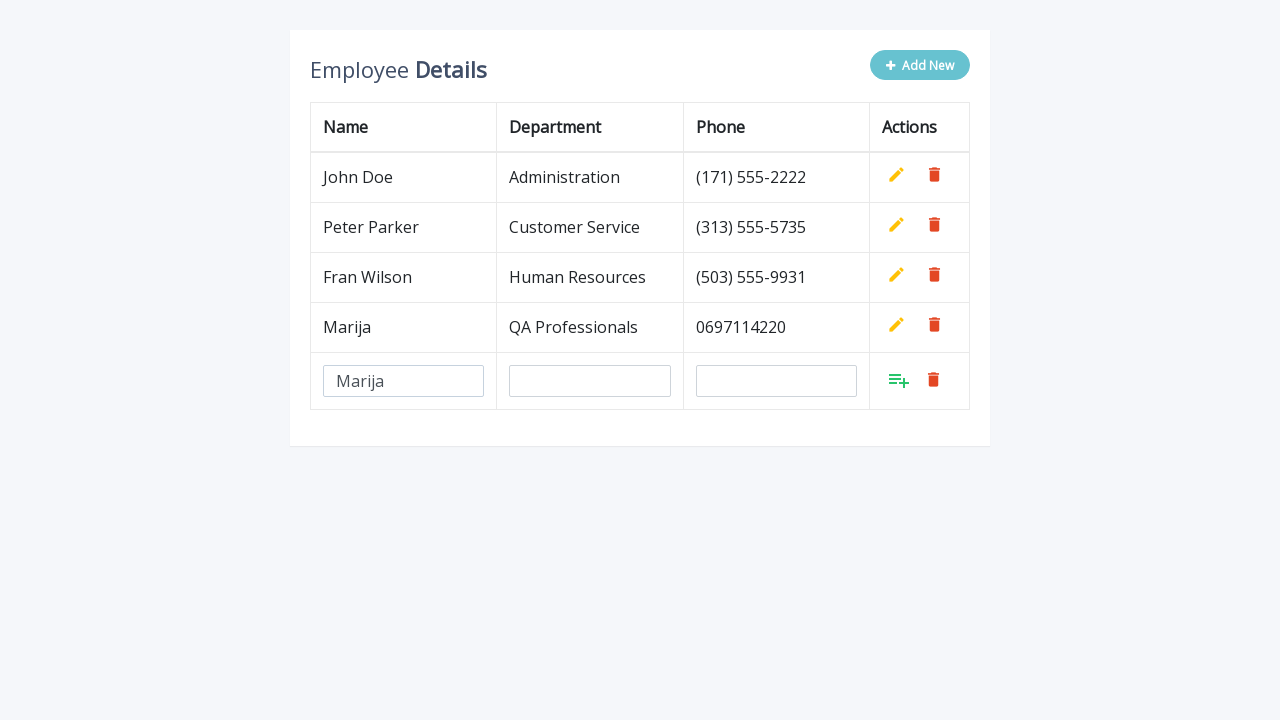

Filled in department field with 'QA Professionals' on input[name='department']
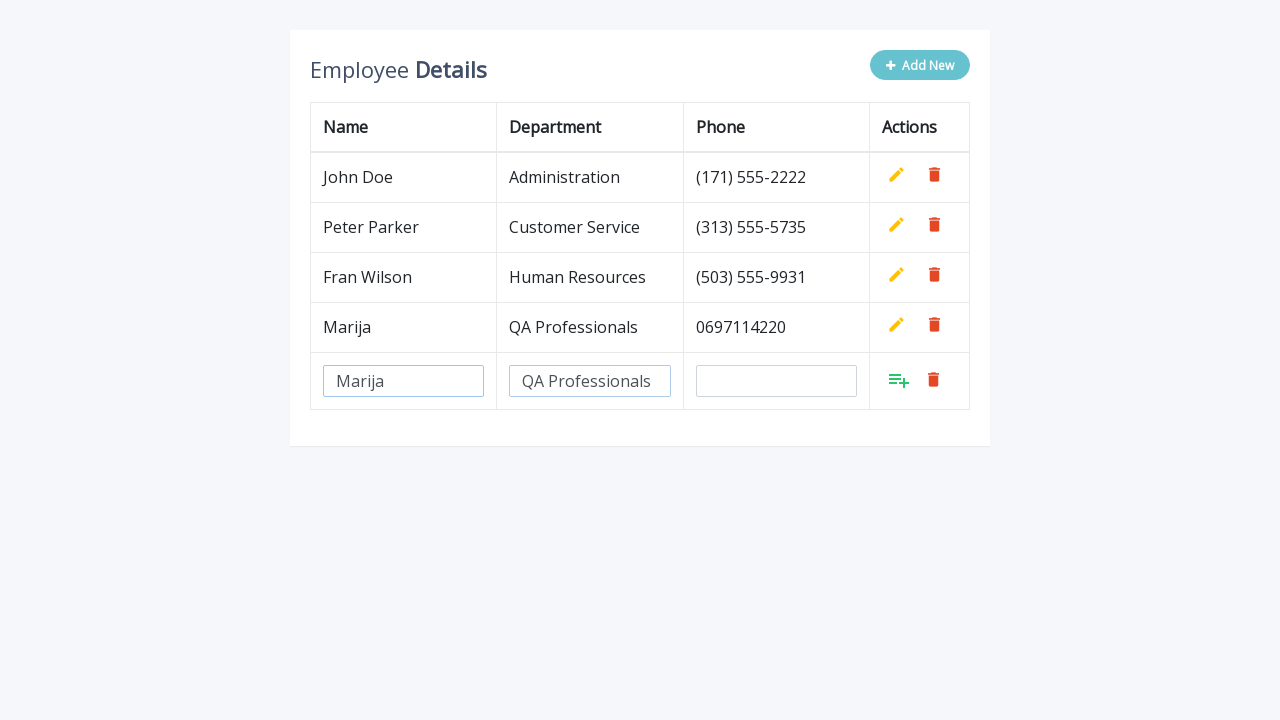

Filled in phone field with '0697114220' on input[name='phone']
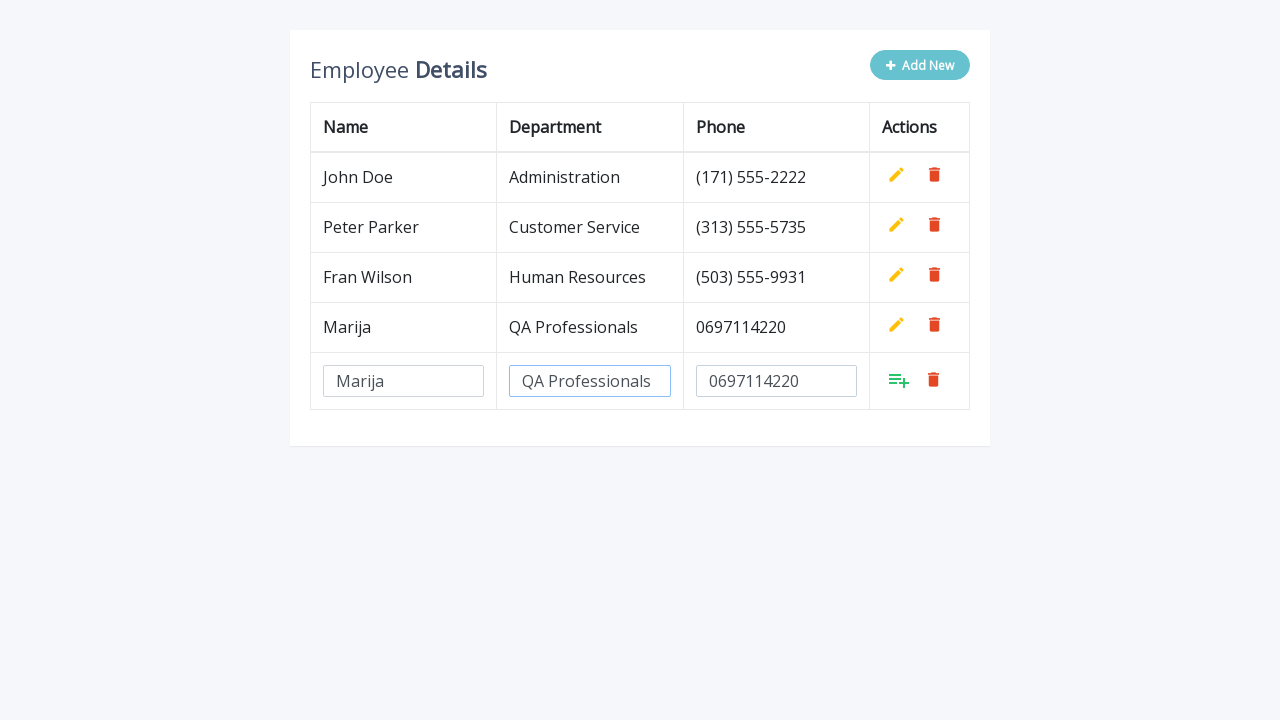

Clicked the Add button to confirm new row at (899, 380) on xpath=//table/tbody/tr[last()]/td[last()]/a[1]
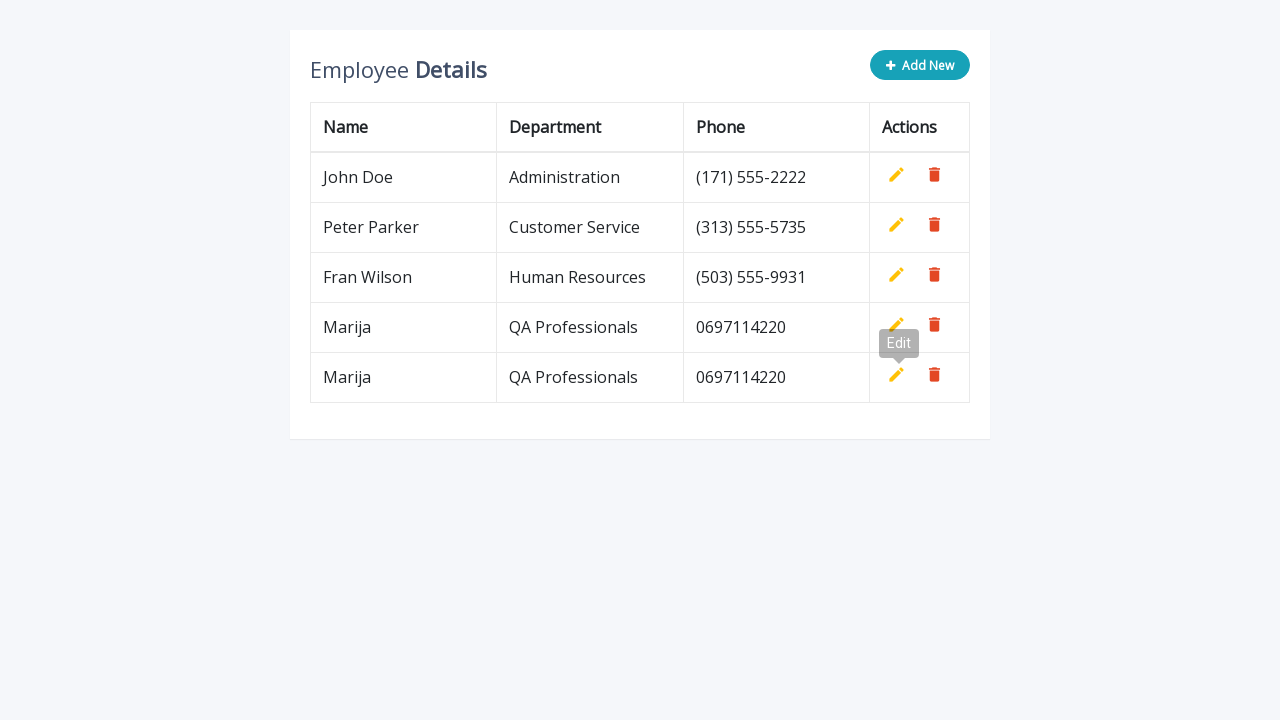

Waited 500ms before next iteration
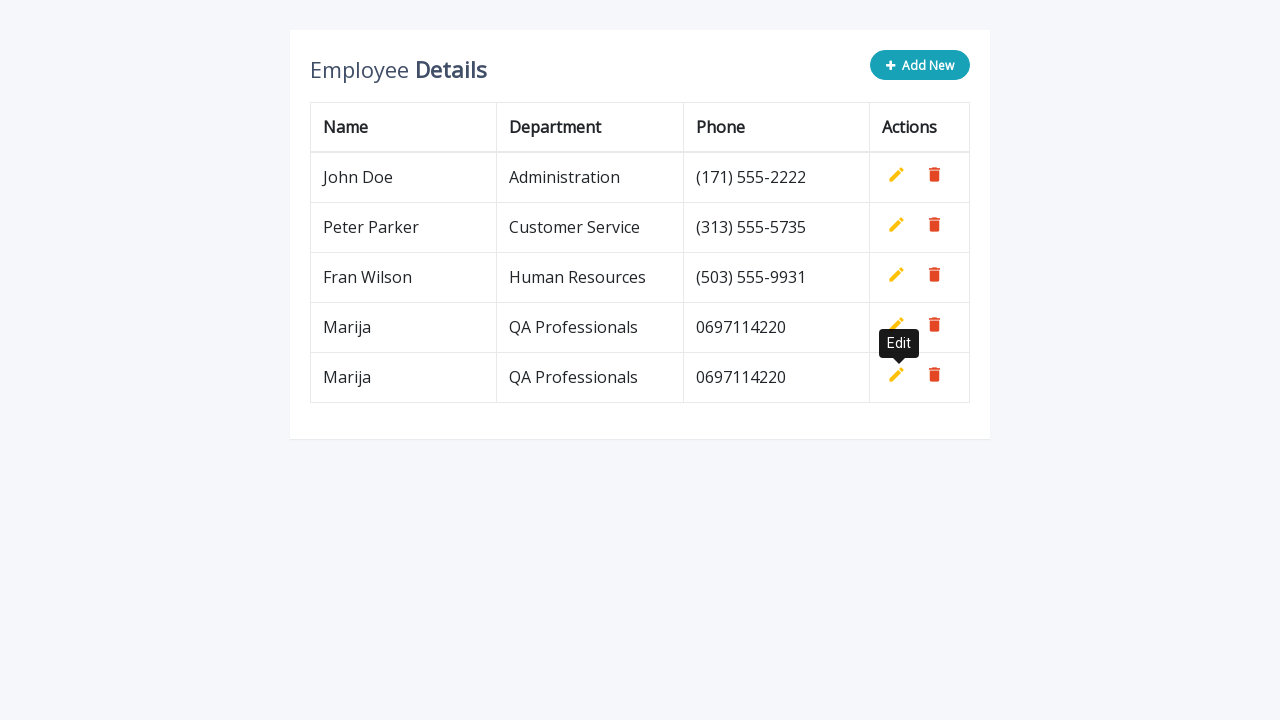

Clicked Add New button at (920, 65) on .add-new
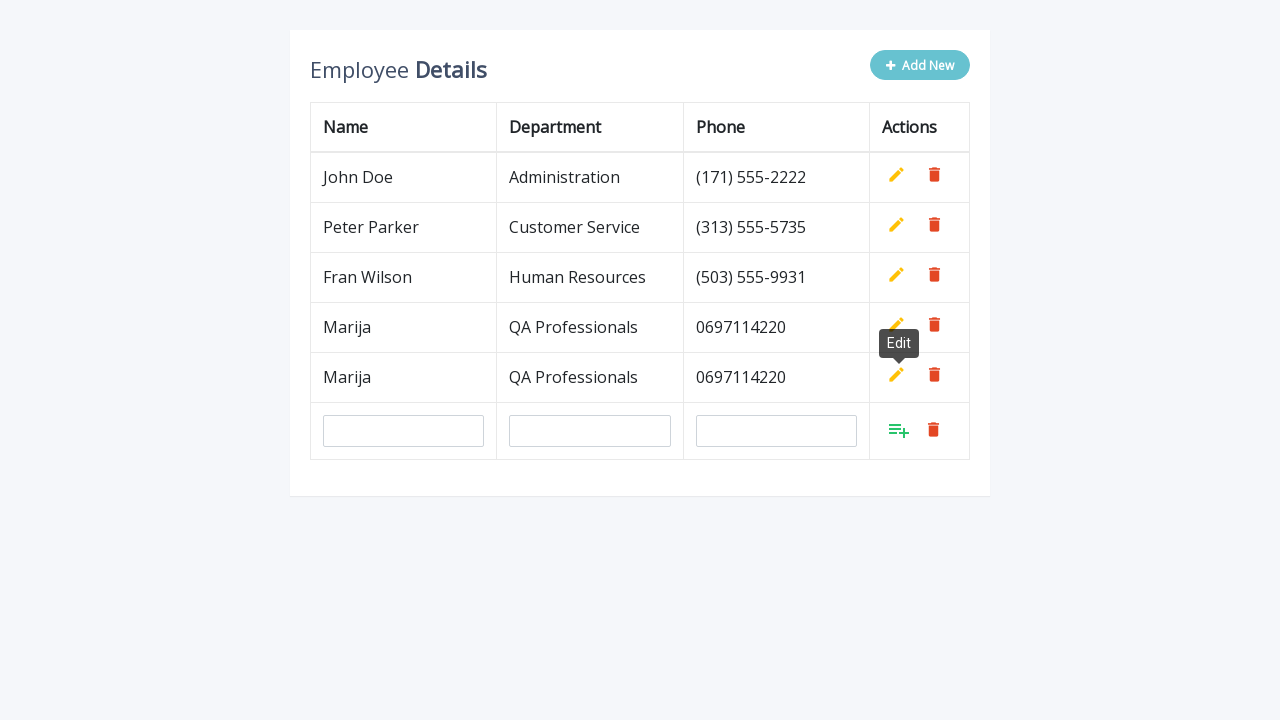

Filled in name field with 'Marija' on input[name='name']
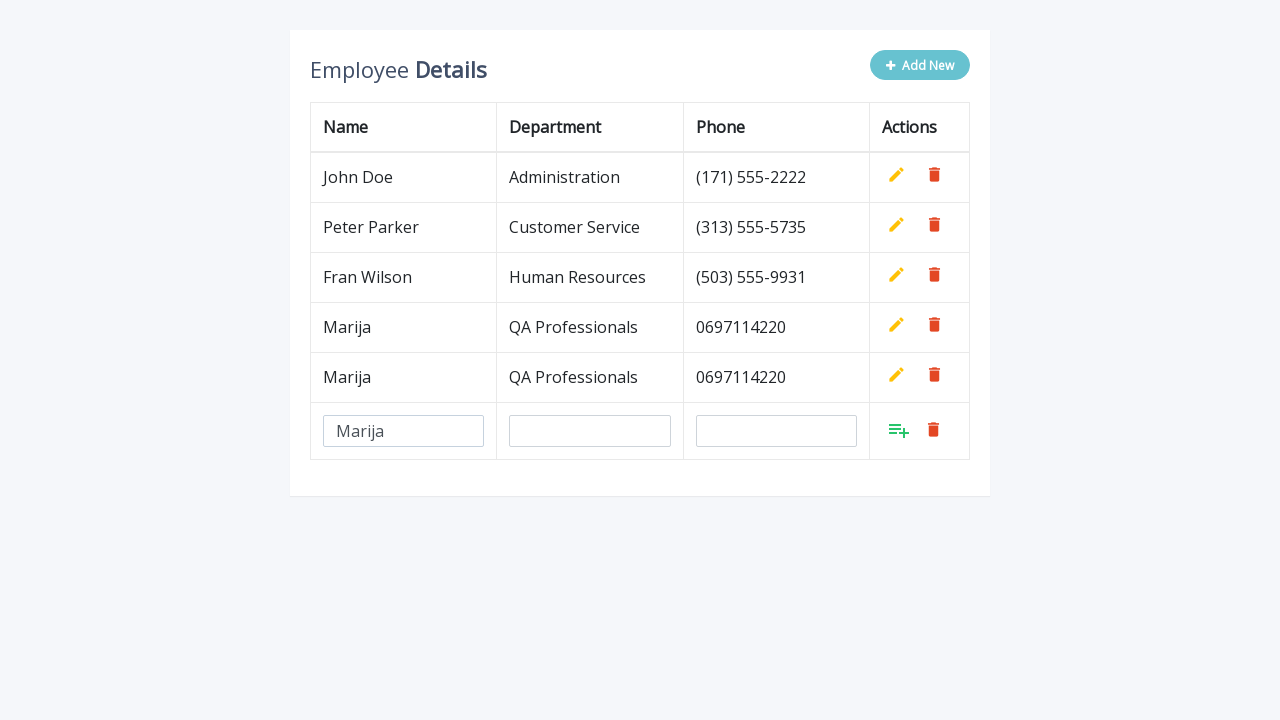

Filled in department field with 'QA Professionals' on input[name='department']
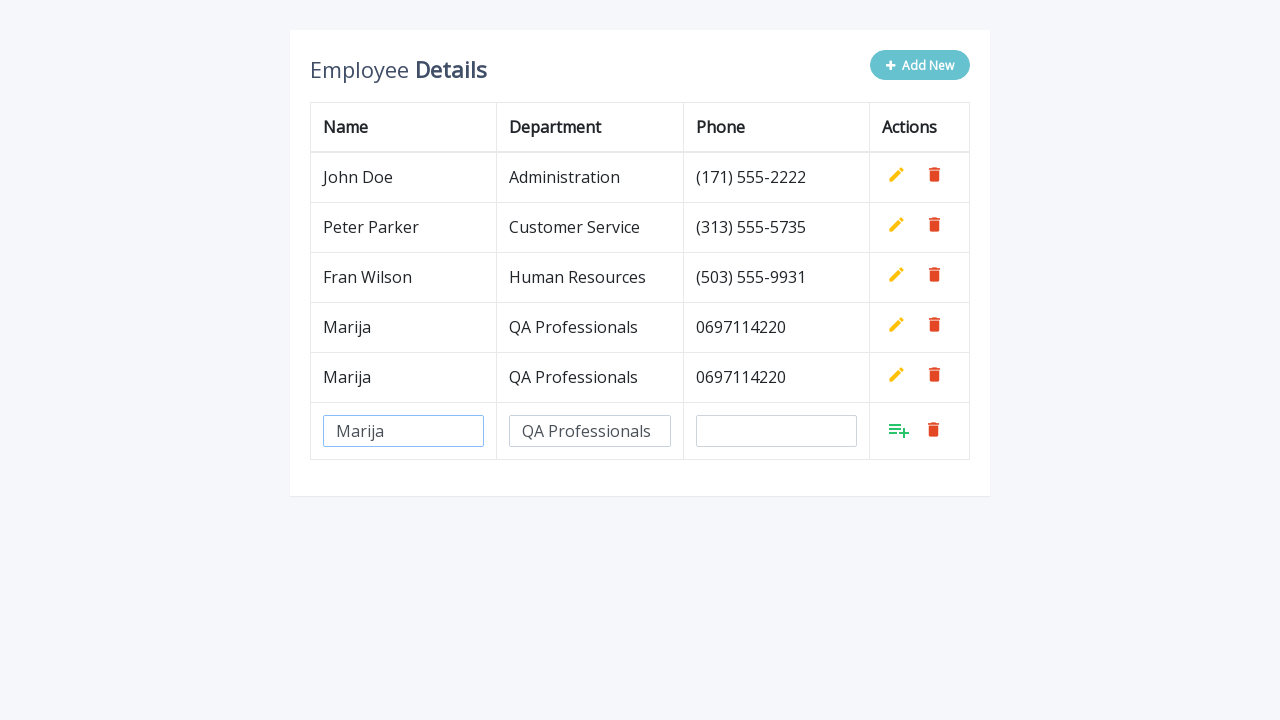

Filled in phone field with '0697114220' on input[name='phone']
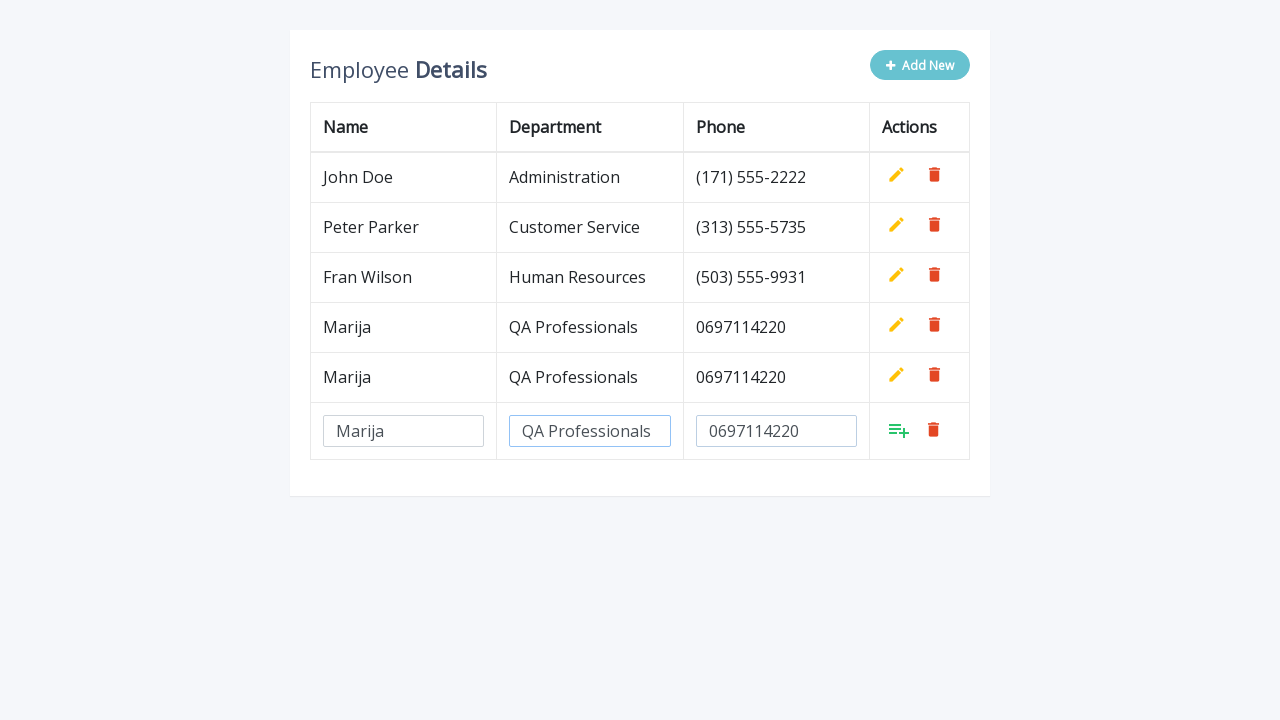

Clicked the Add button to confirm new row at (899, 430) on xpath=//table/tbody/tr[last()]/td[last()]/a[1]
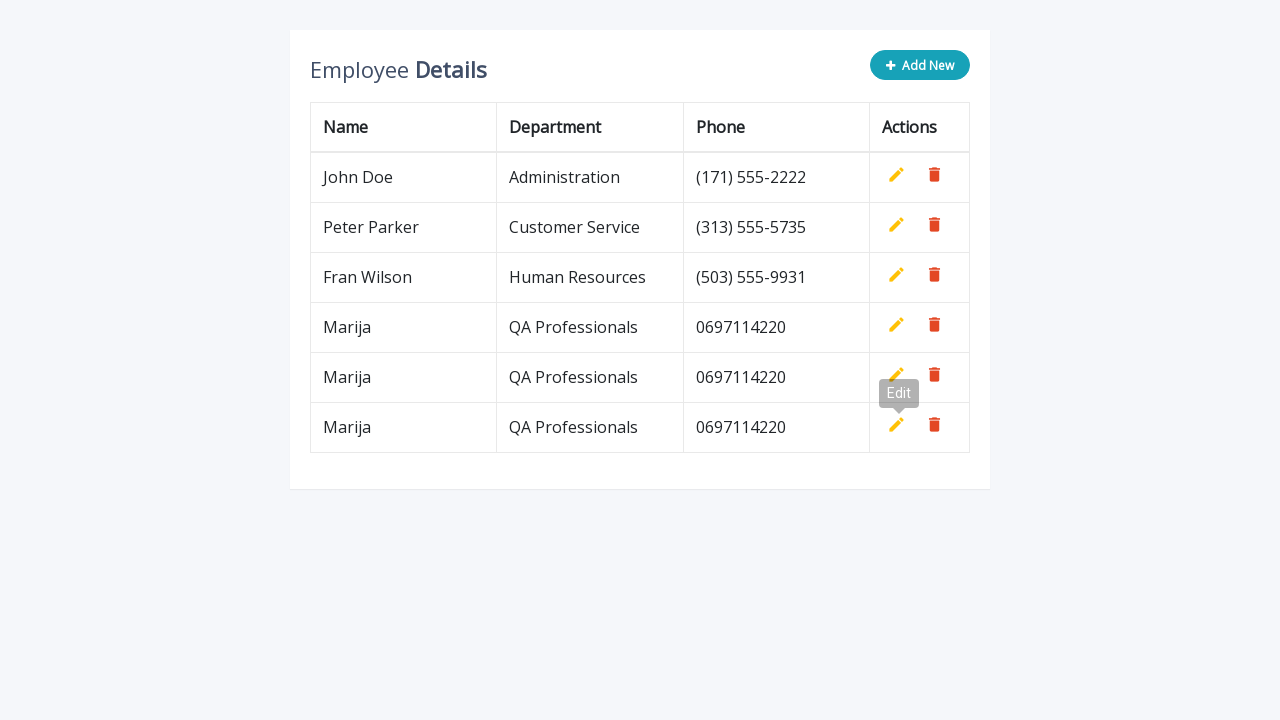

Waited 500ms before next iteration
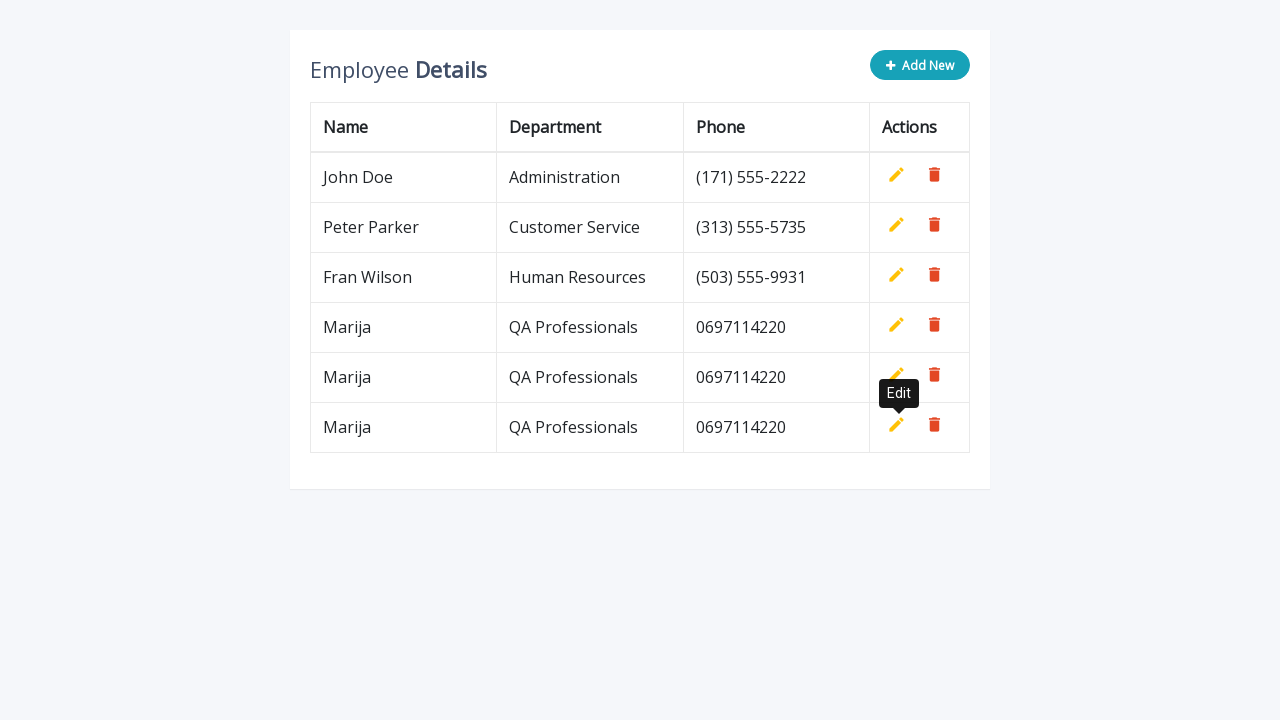

Clicked Add New button at (920, 65) on .add-new
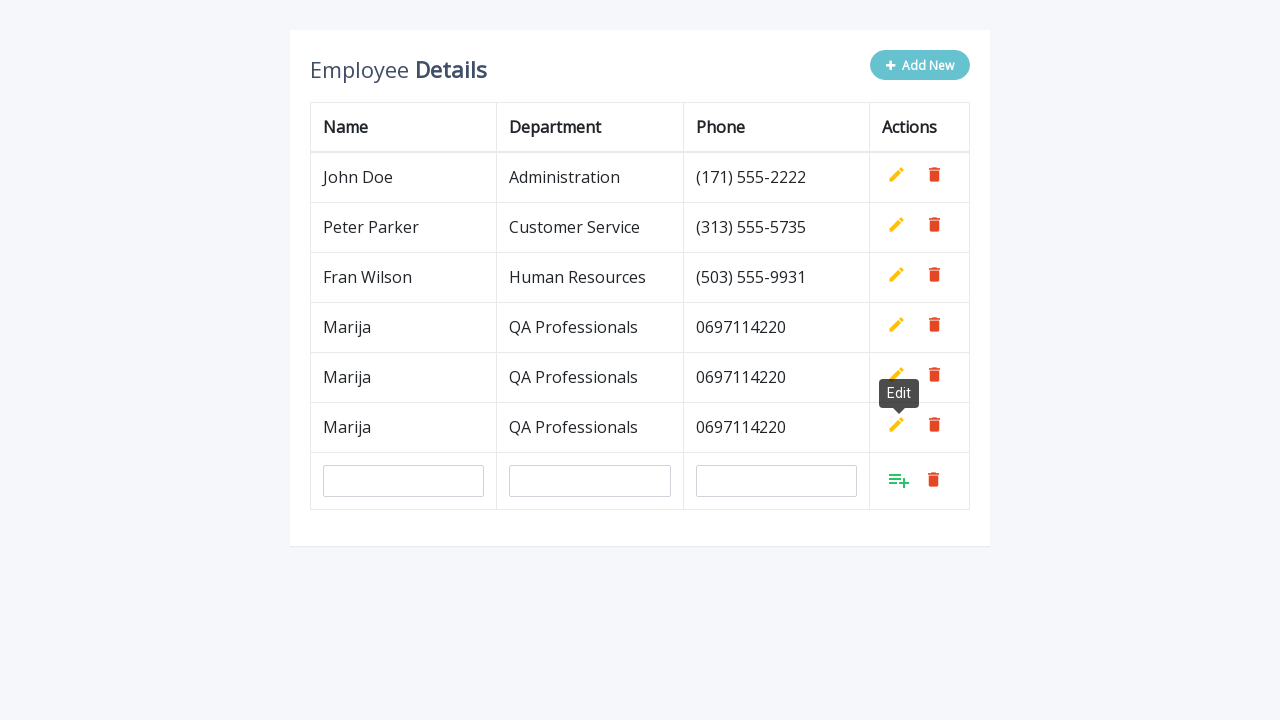

Filled in name field with 'Marija' on input[name='name']
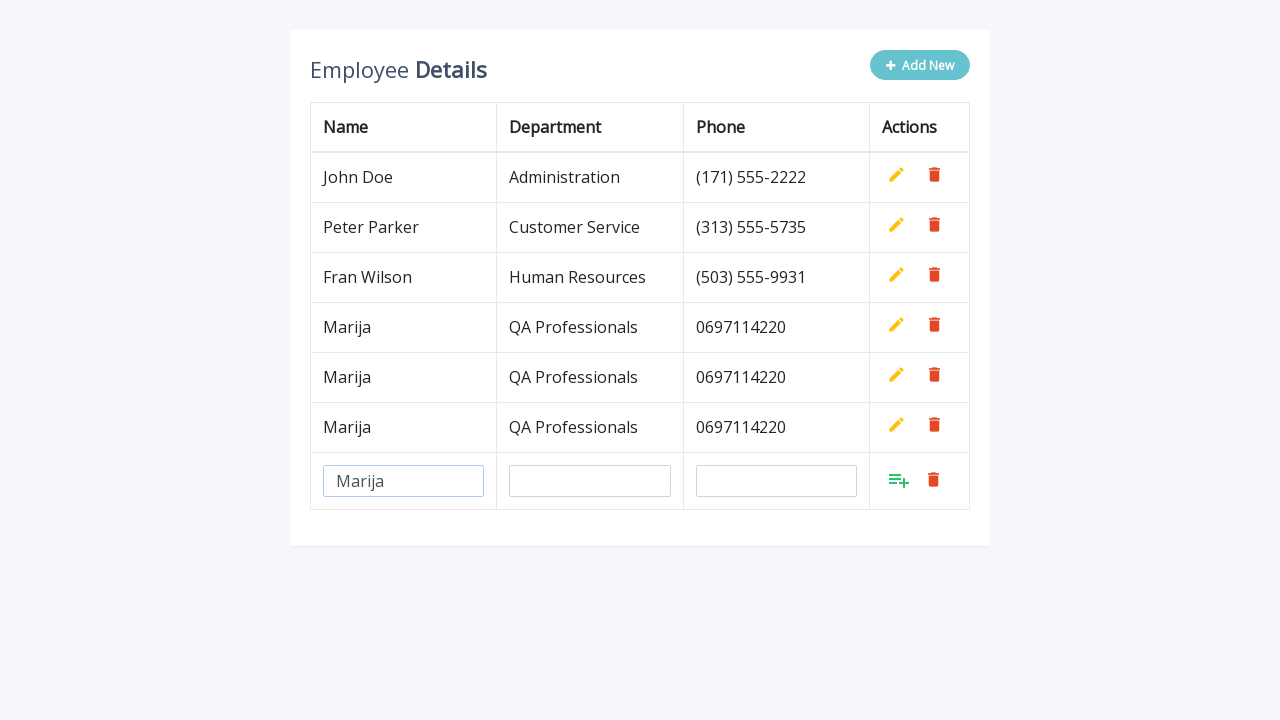

Filled in department field with 'QA Professionals' on input[name='department']
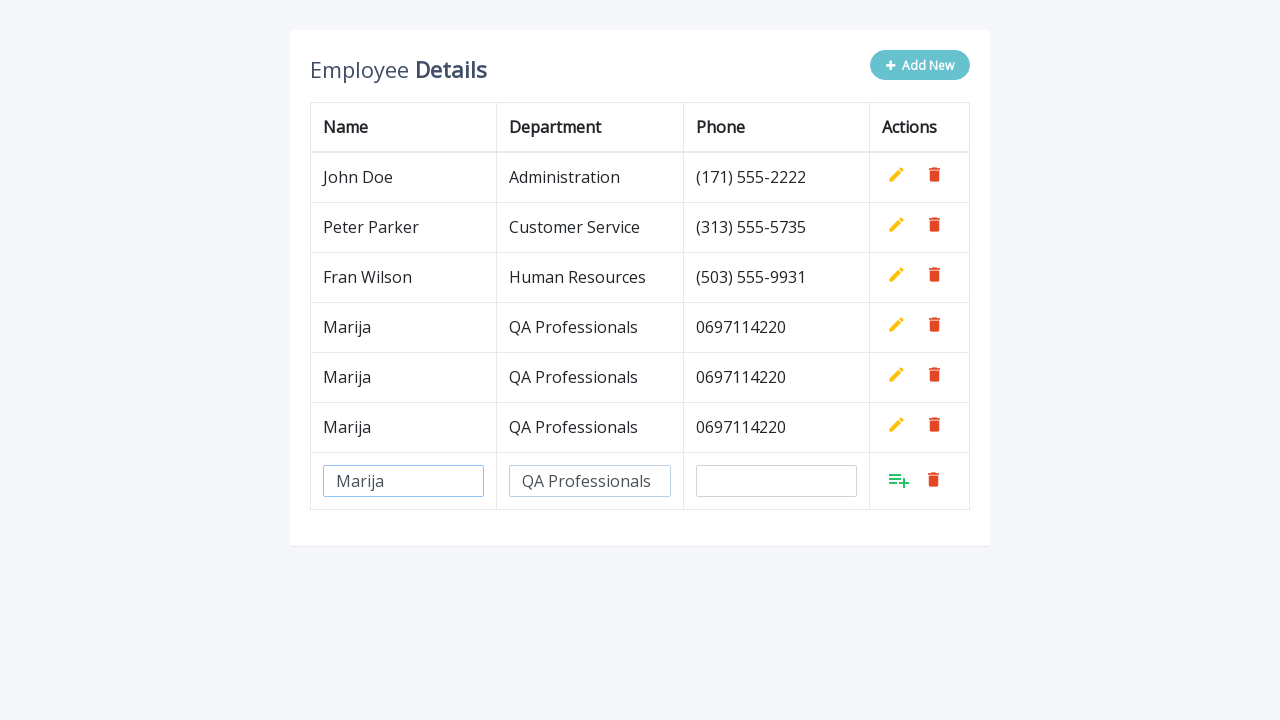

Filled in phone field with '0697114220' on input[name='phone']
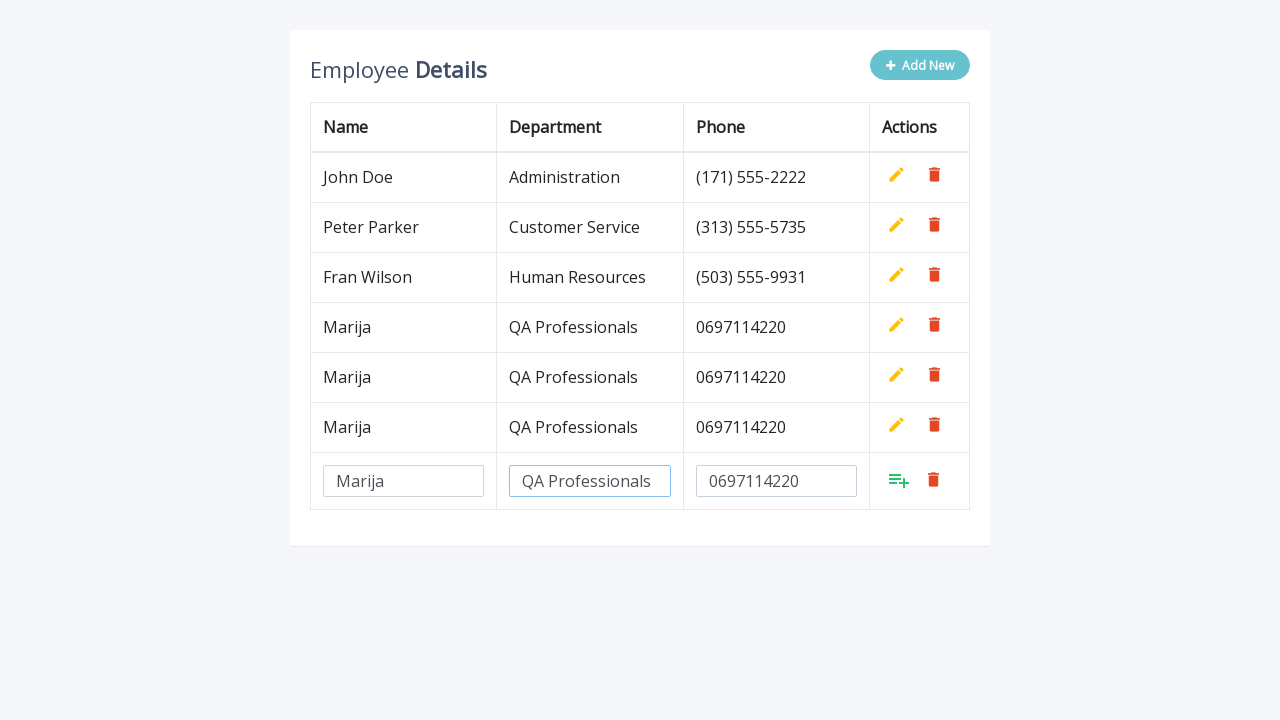

Clicked the Add button to confirm new row at (899, 480) on xpath=//table/tbody/tr[last()]/td[last()]/a[1]
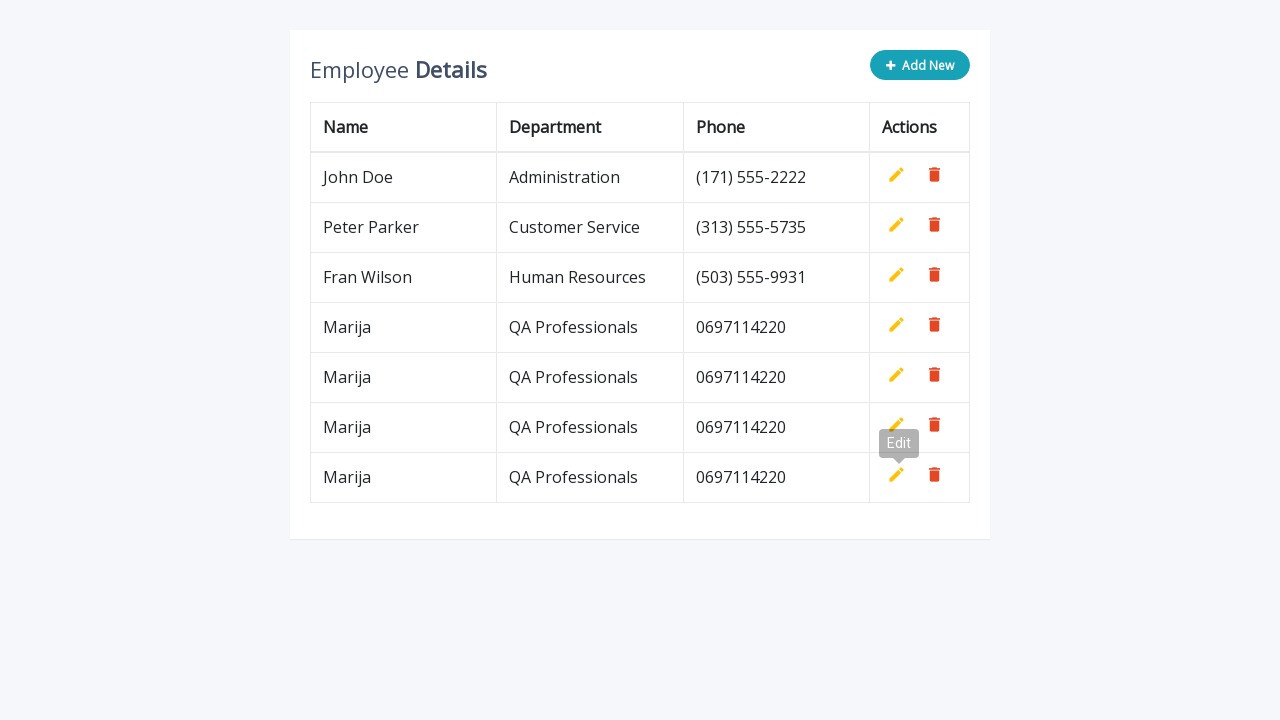

Waited 500ms before next iteration
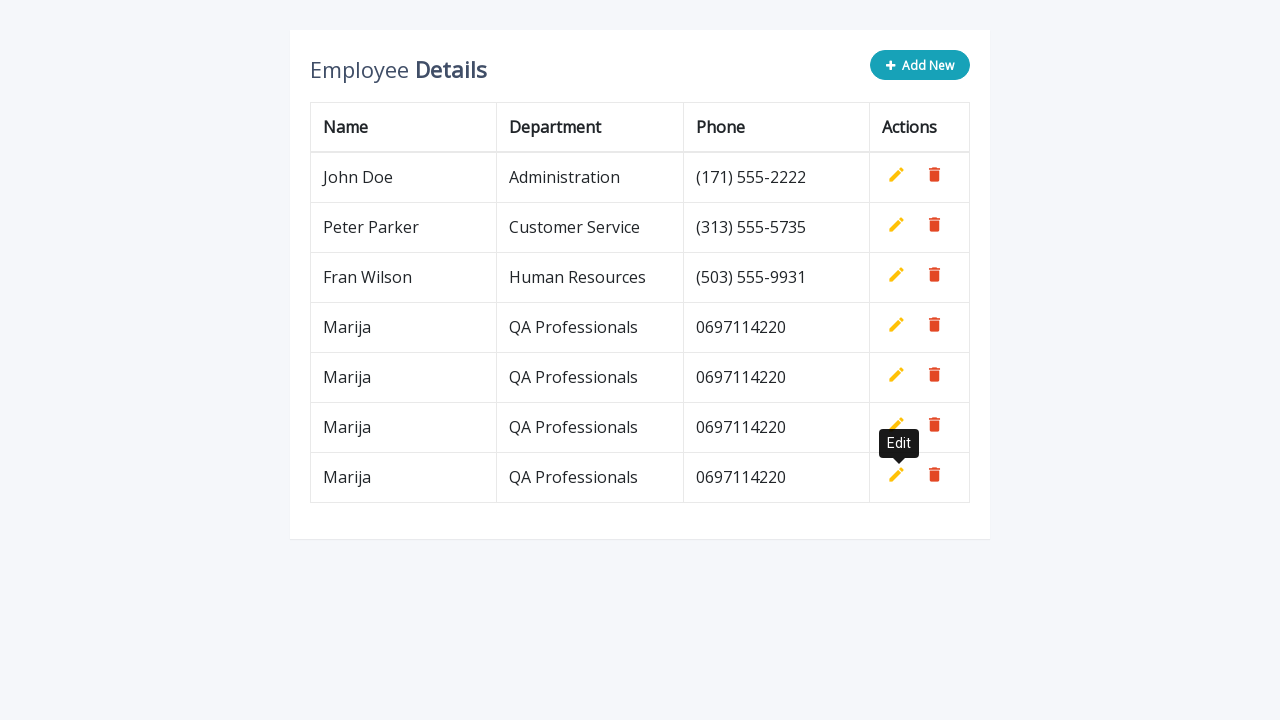

Clicked Add New button at (920, 65) on .add-new
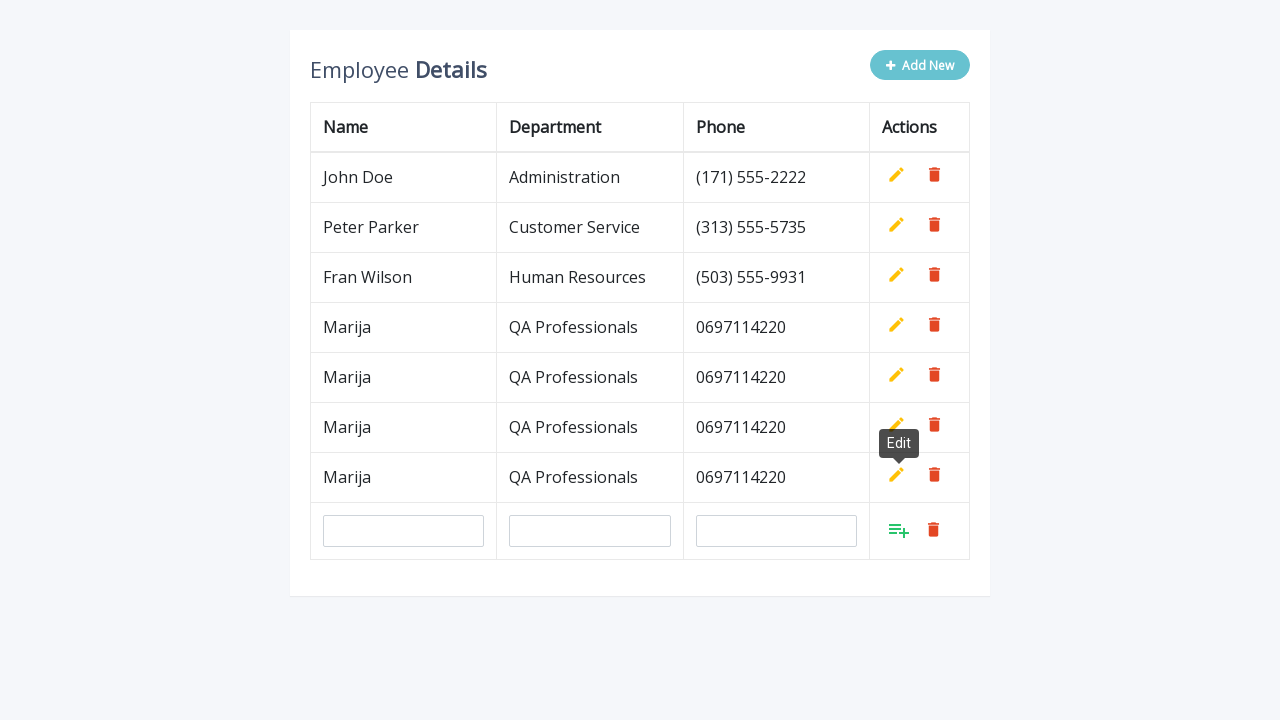

Filled in name field with 'Marija' on input[name='name']
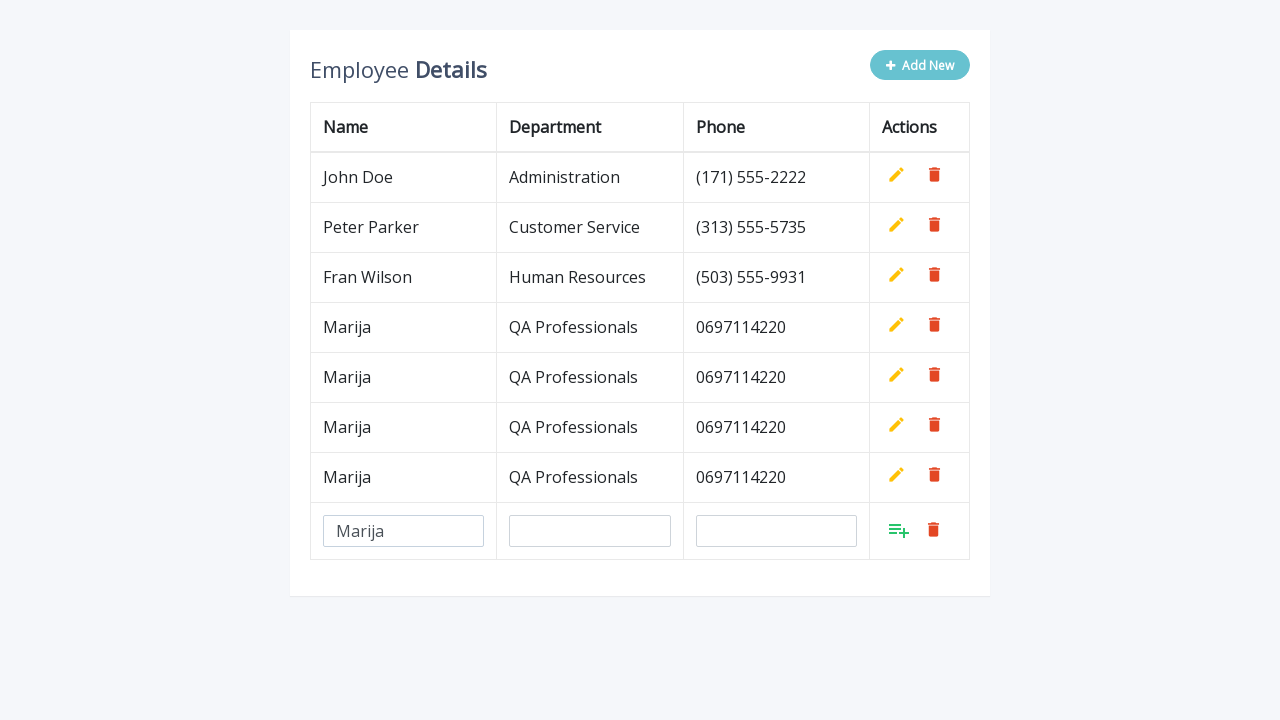

Filled in department field with 'QA Professionals' on input[name='department']
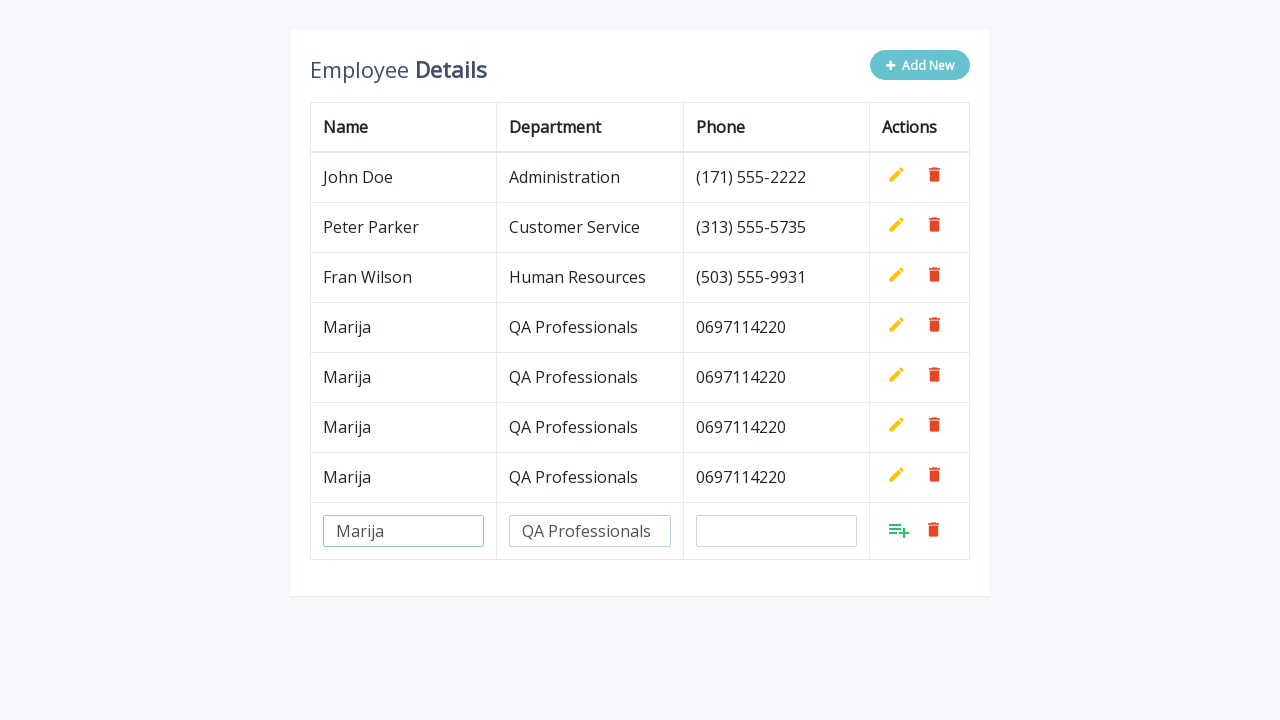

Filled in phone field with '0697114220' on input[name='phone']
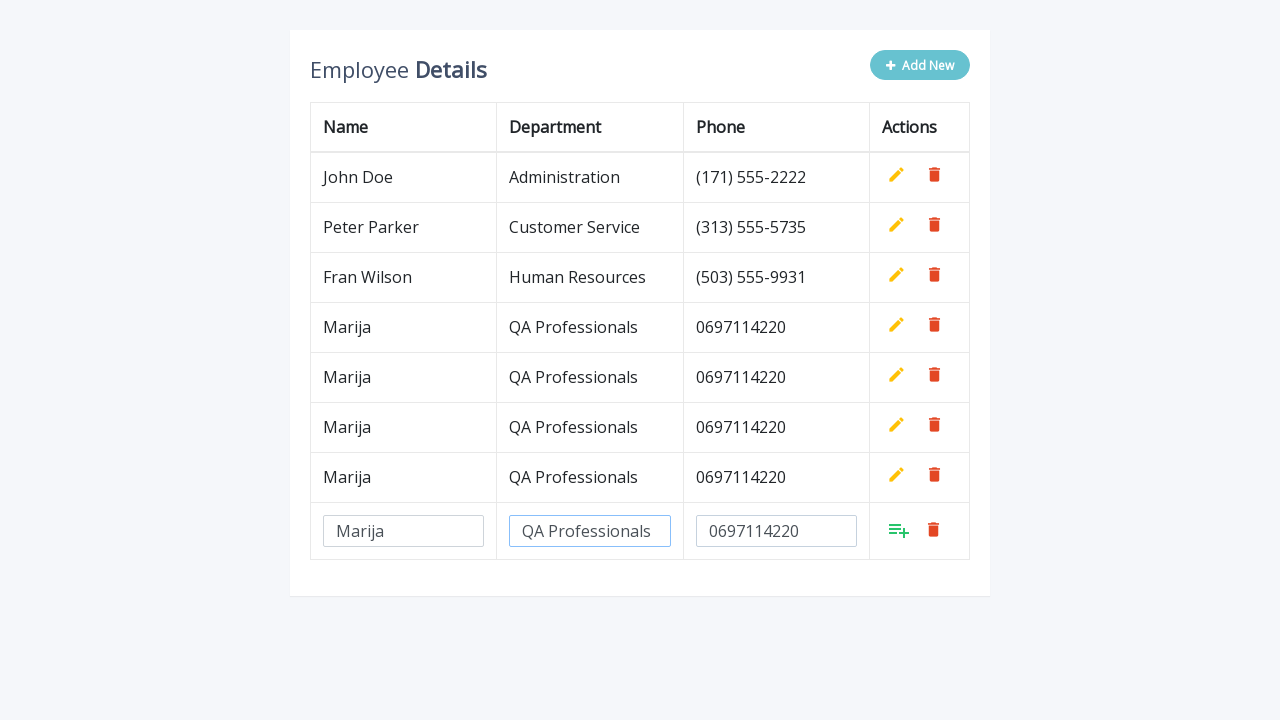

Clicked the Add button to confirm new row at (899, 530) on xpath=//table/tbody/tr[last()]/td[last()]/a[1]
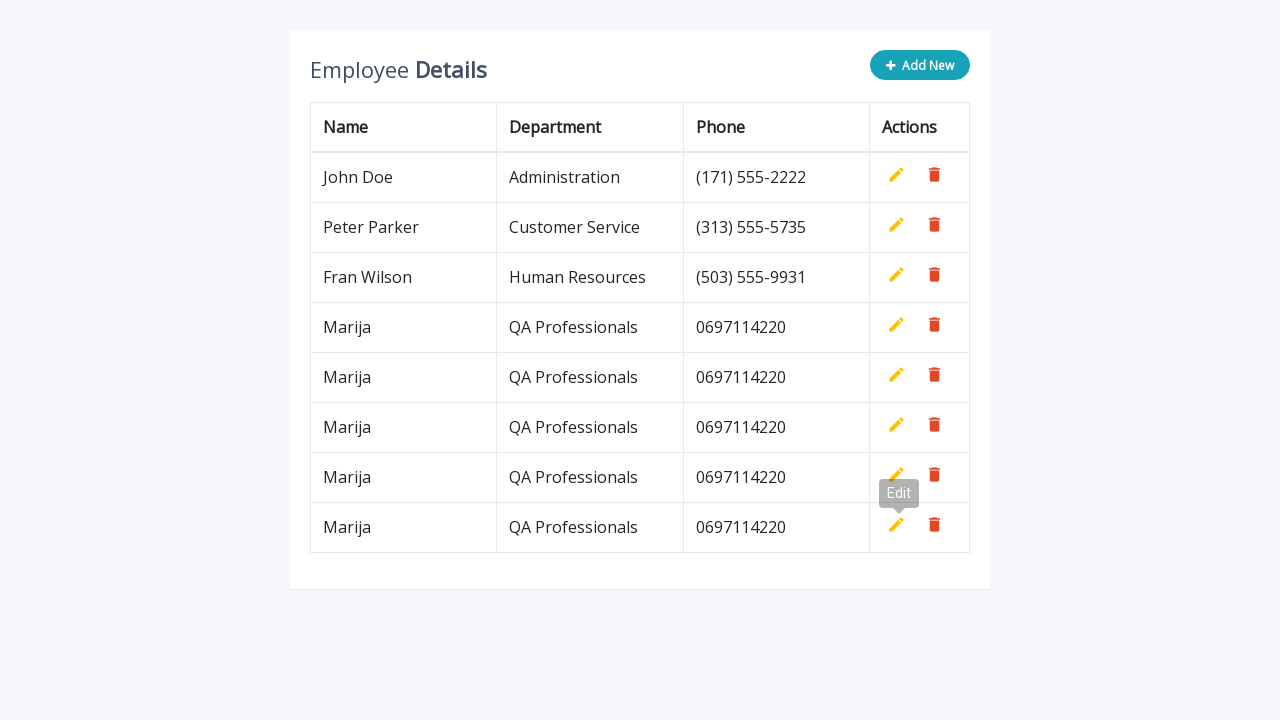

Waited 500ms before next iteration
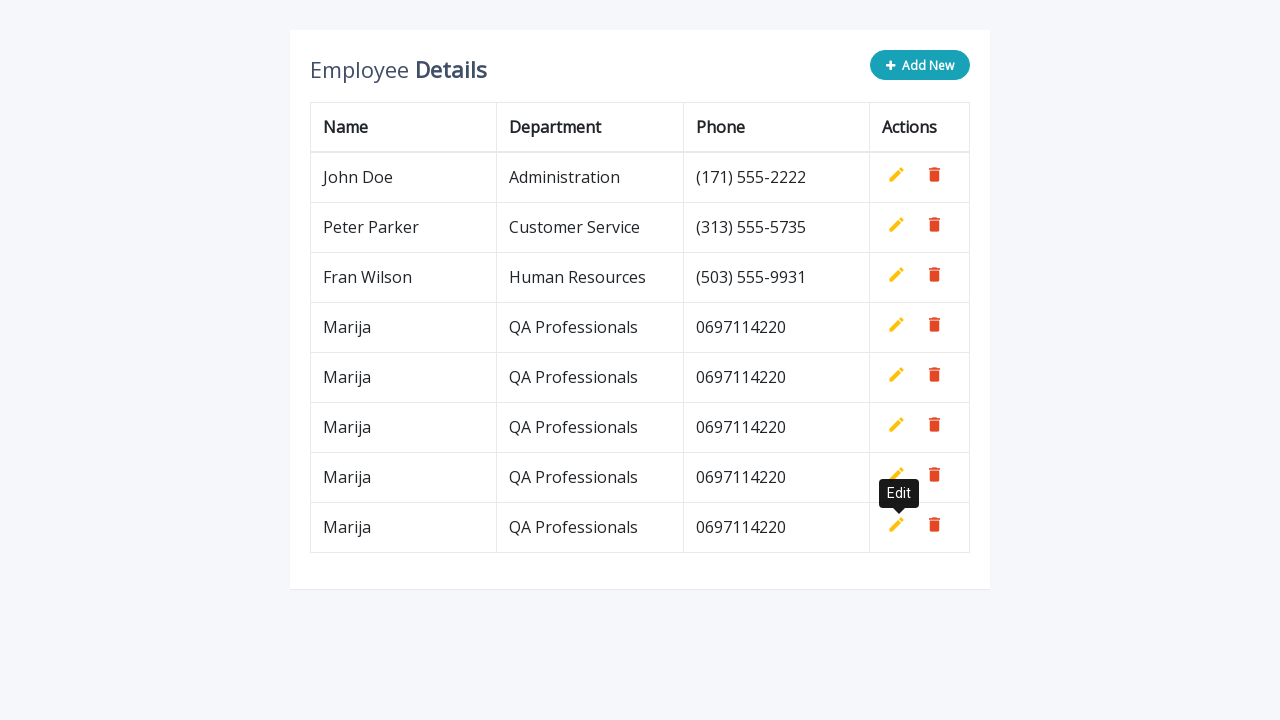

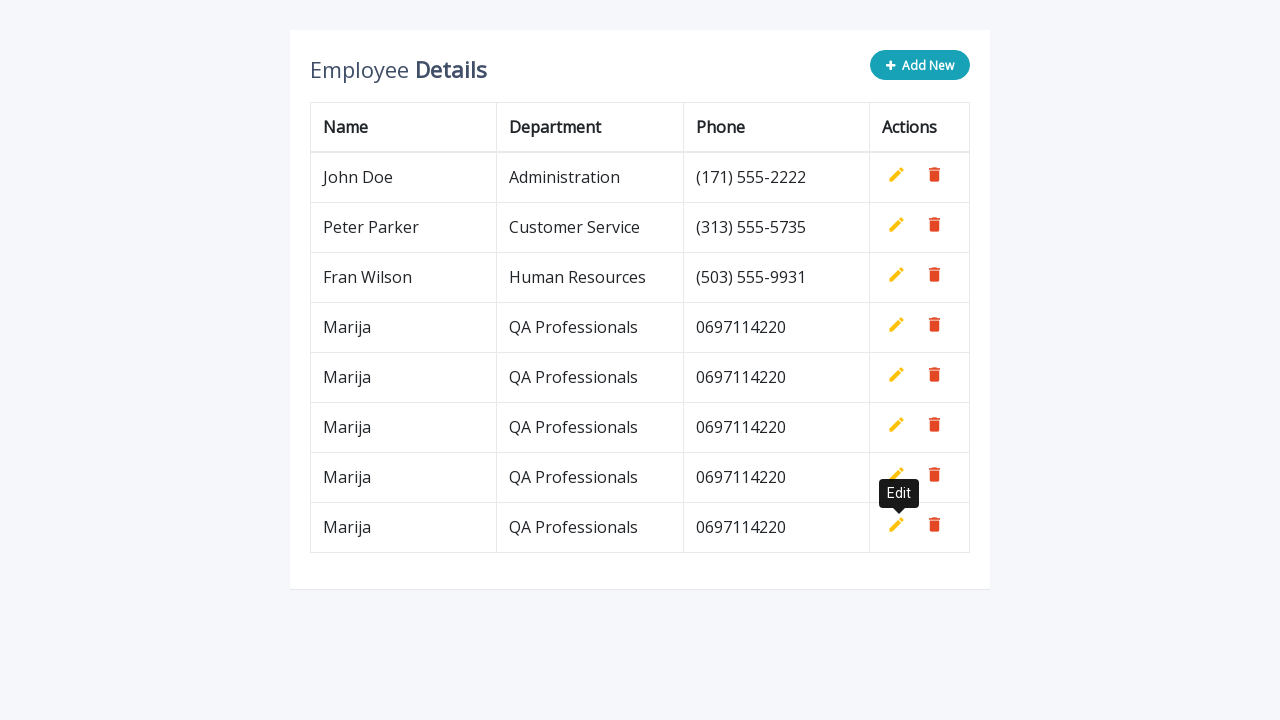